Tests a contact/registration form on a test automation practice site by filling in name, email, phone, and message fields.

Starting URL: https://testautomationpractice.blogspot.com/

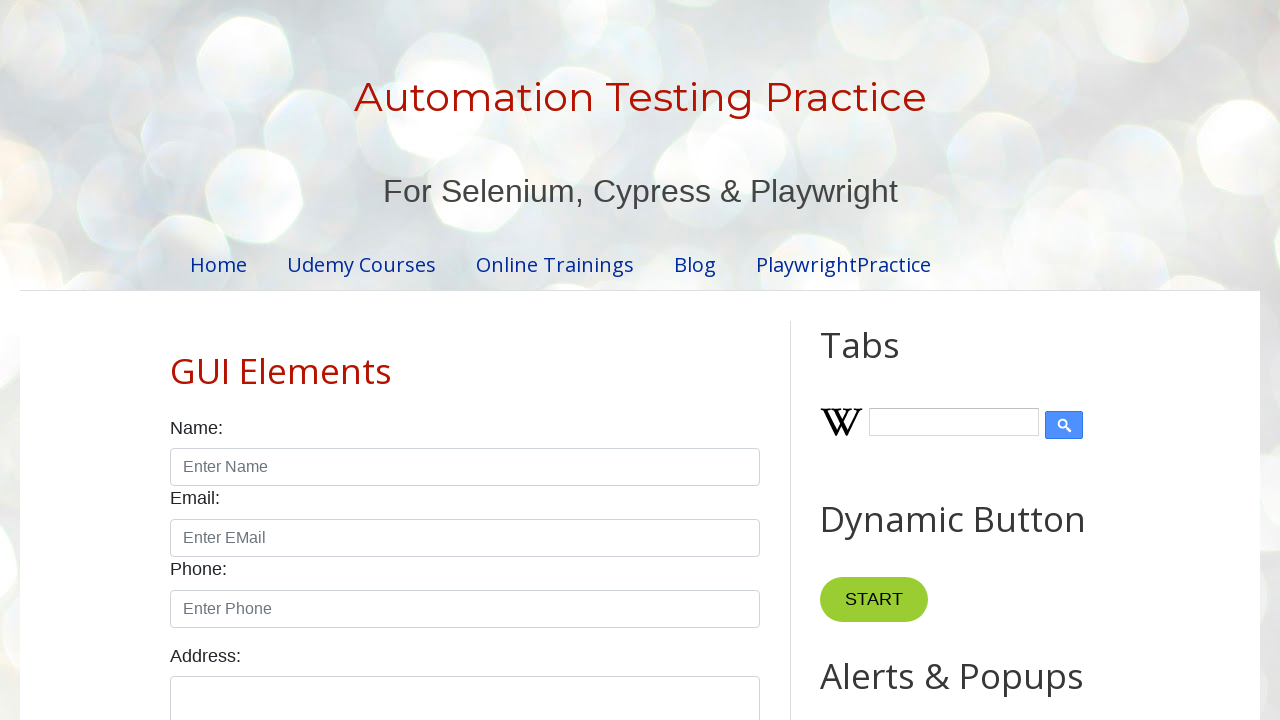

Filled name field with 'Marcus Johnson' on input#name
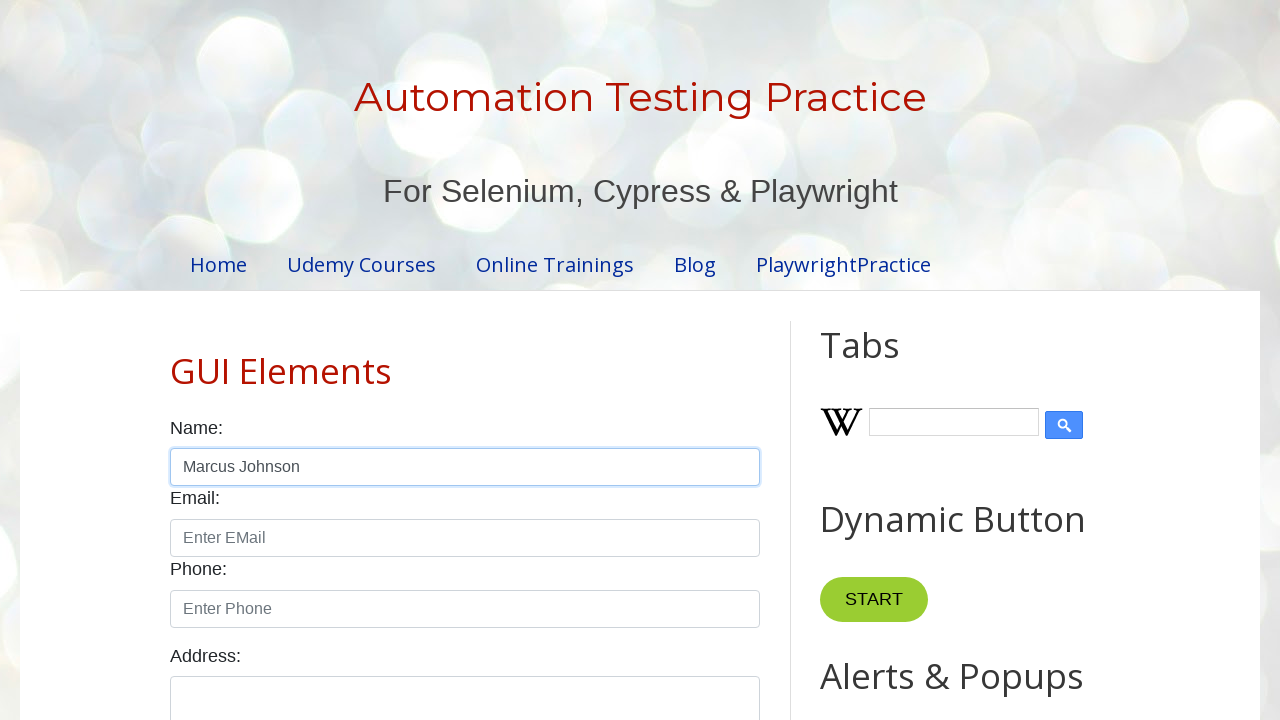

Filled email field with 'marcus.johnson@example.com' on input#email
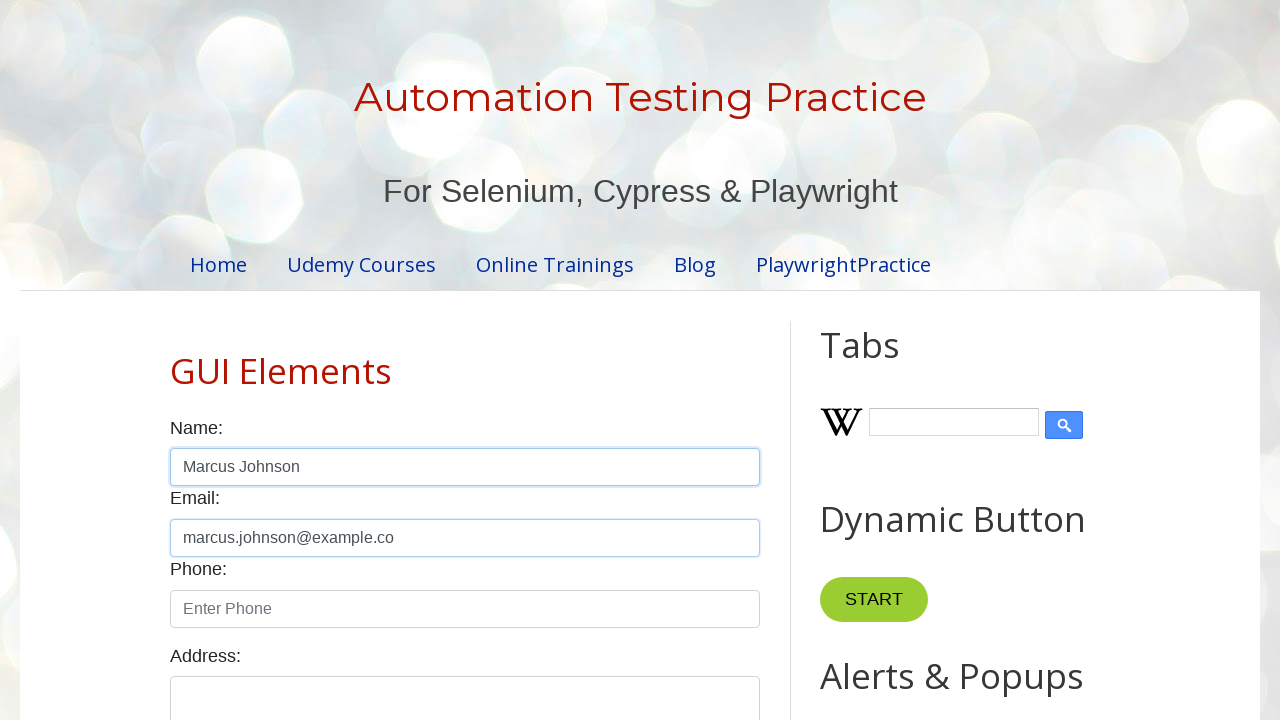

Filled phone field with '5551234567' on input#phone
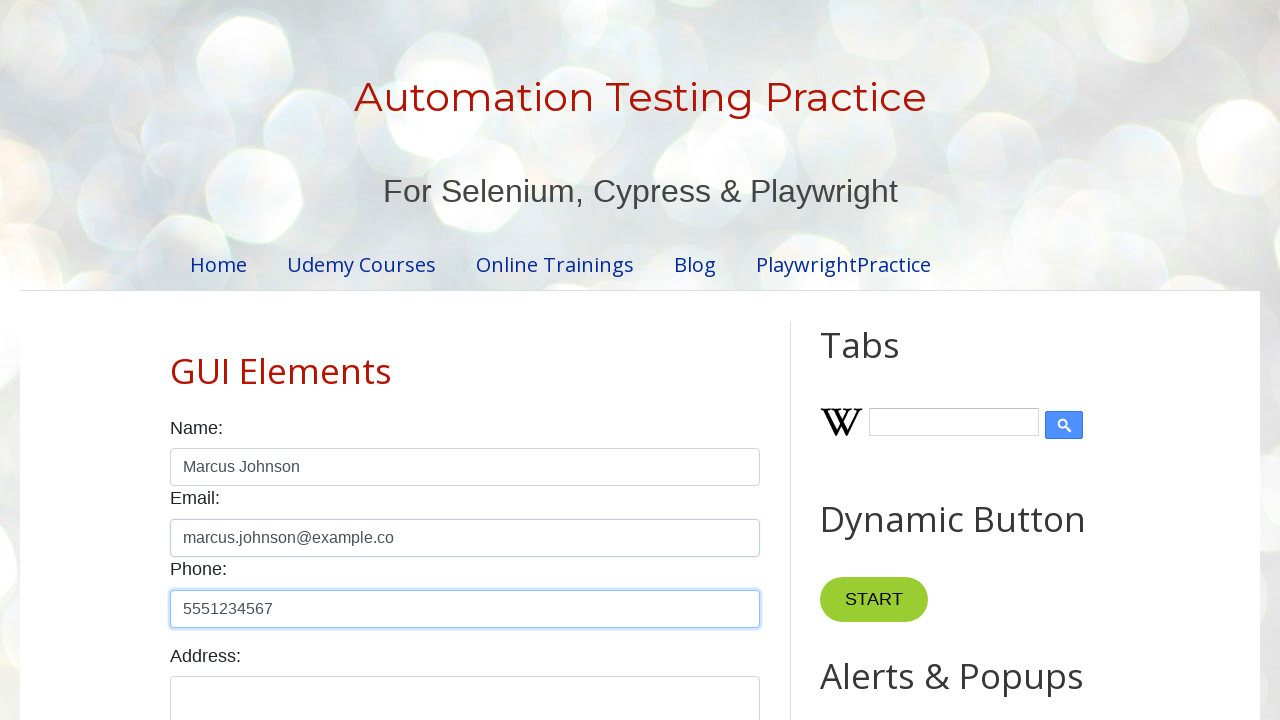

Filled address field with '123 Oak Street, Portland' on textarea#textarea
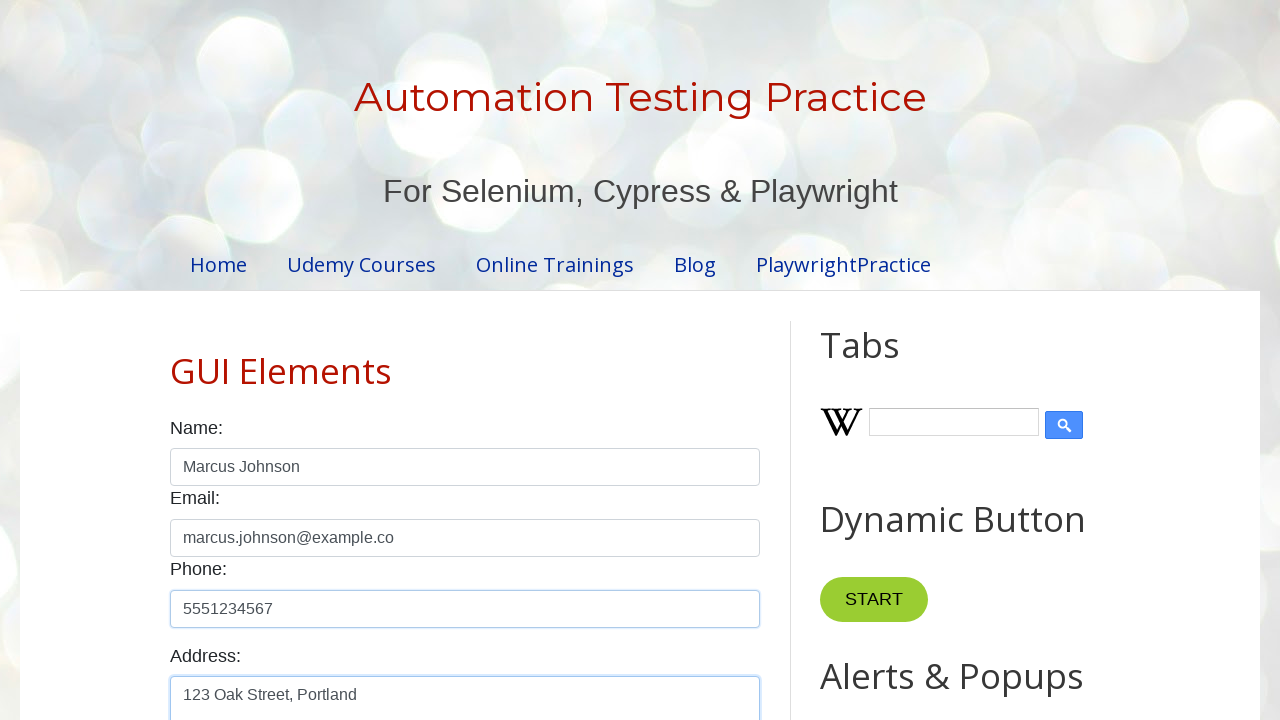

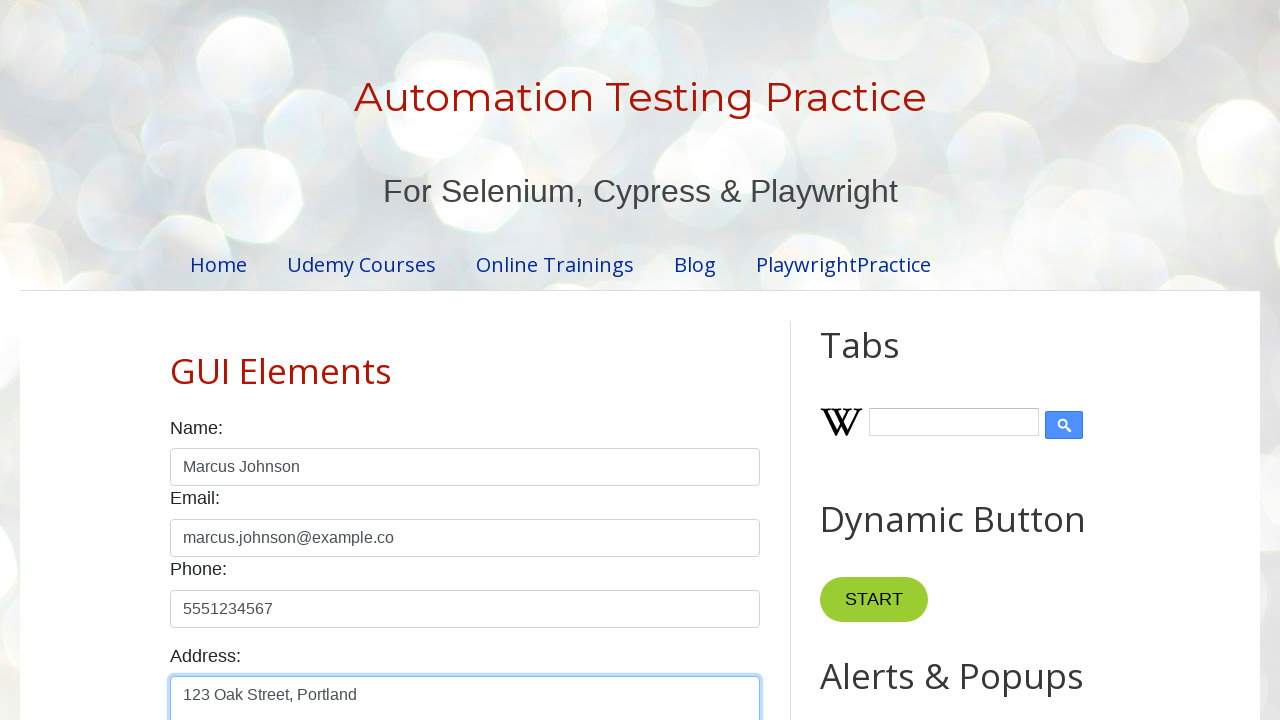